Tests username field validation by entering lowercase and special characters with length of 10.

Starting URL: https://buggy.justtestit.org/register

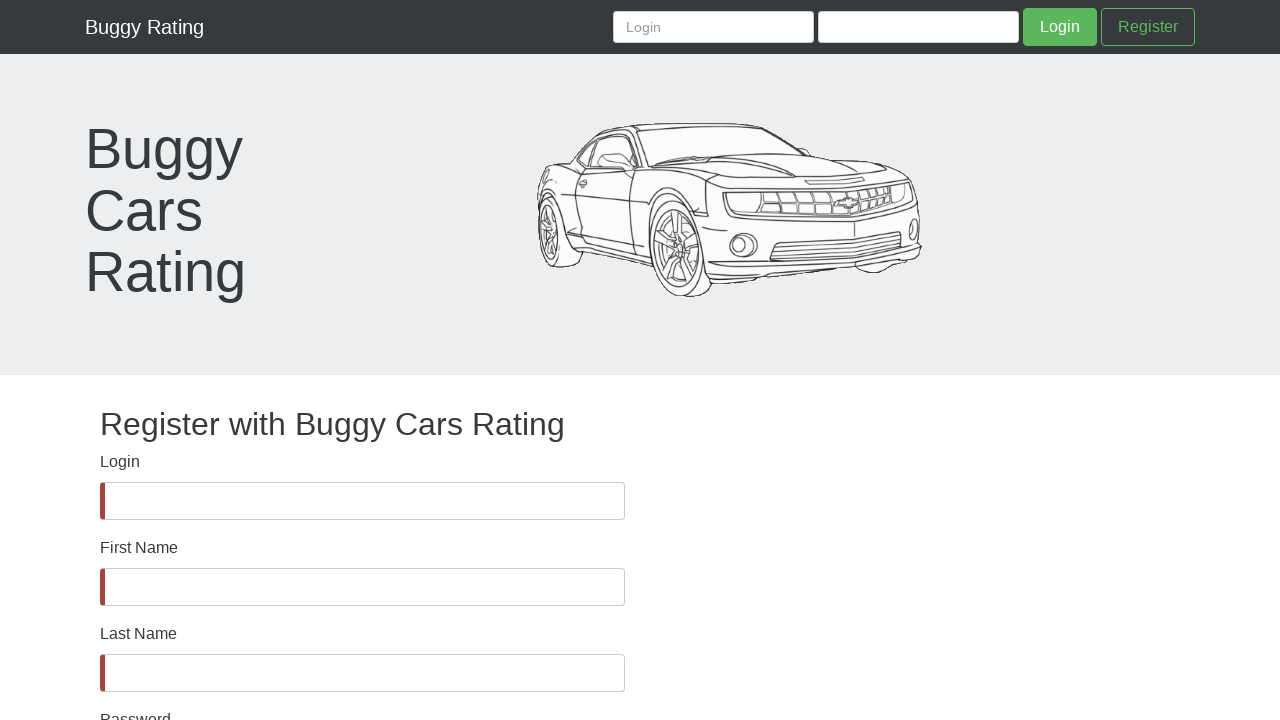

Username field is visible
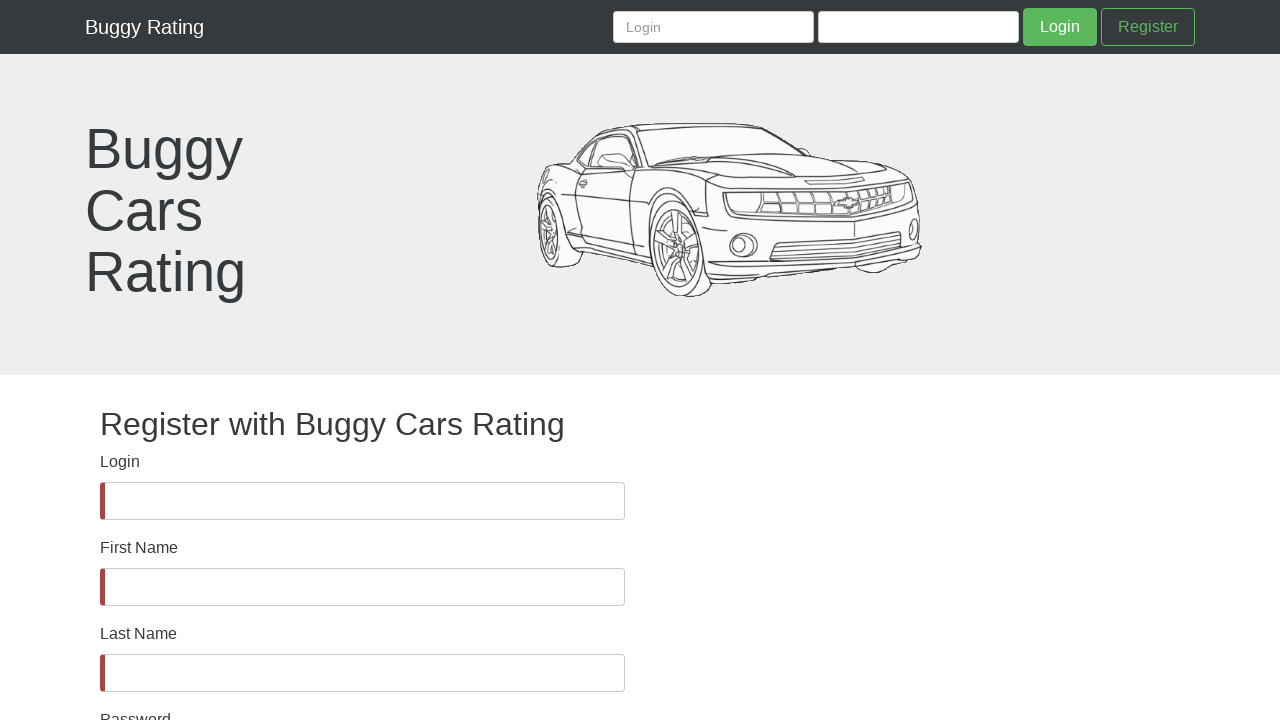

Filled username field with lowercase and special characters (ihir!@#$%^) - length 10 on #username
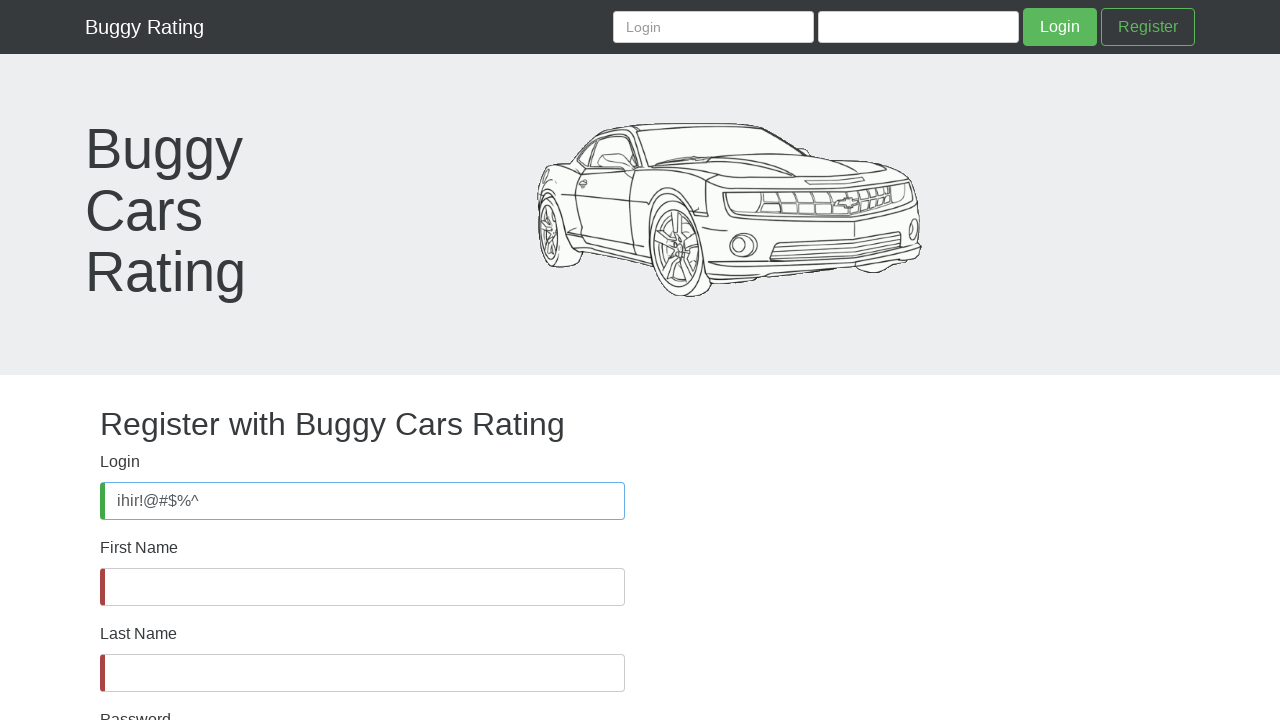

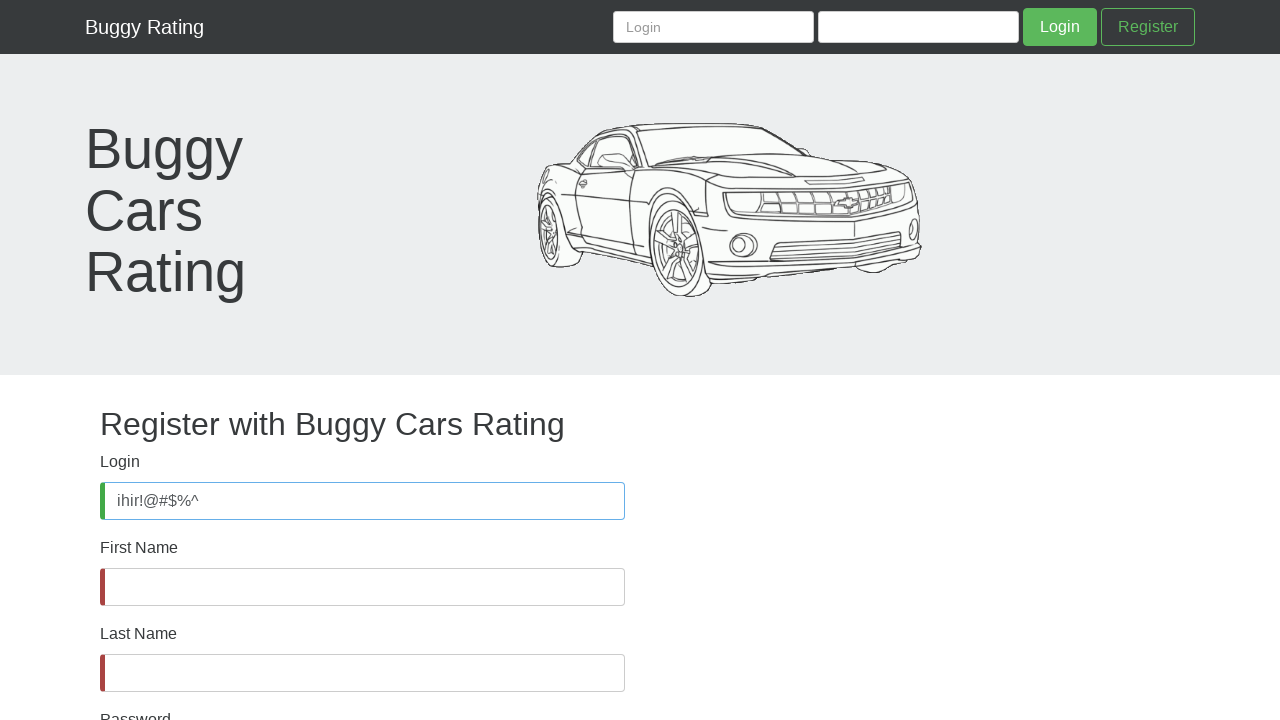